Tests the clear button functionality on an online calculator by entering a numeric key (1) followed by pressing the clear button (c)

Starting URL: https://www.online-calculator.com/full-screen-calculator/

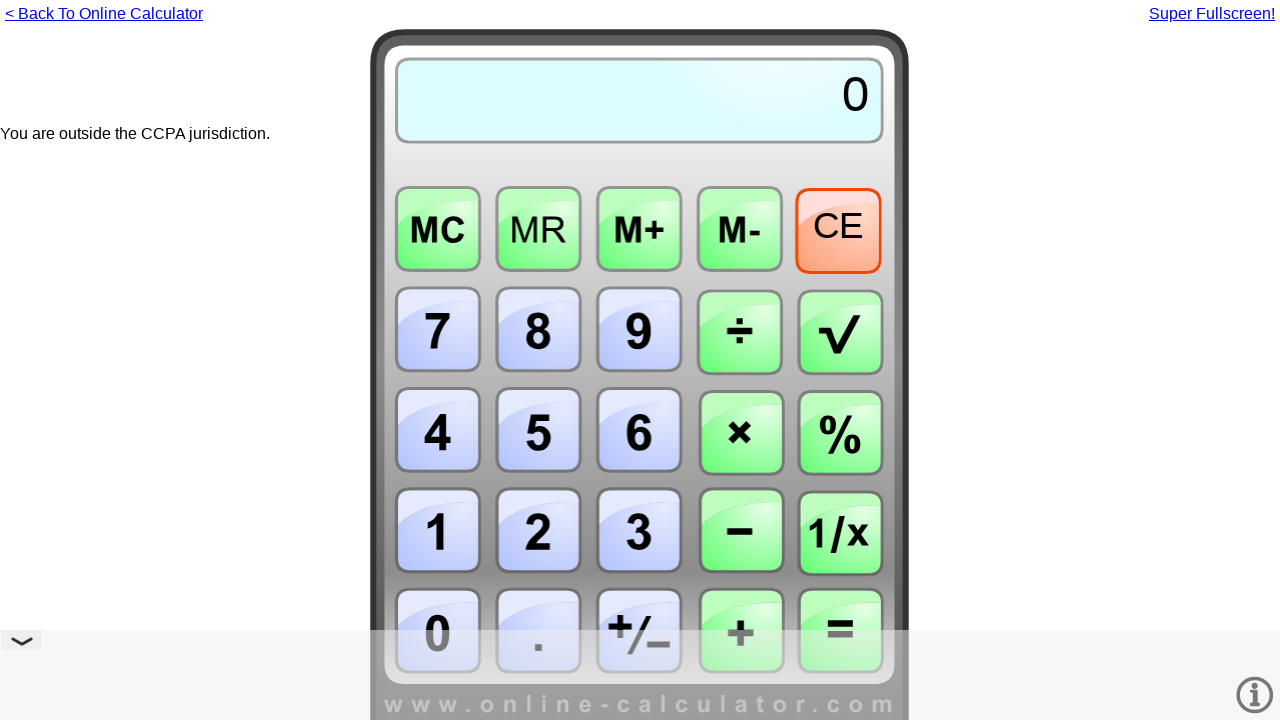

Pressed numeric key 1 on calculator keypad
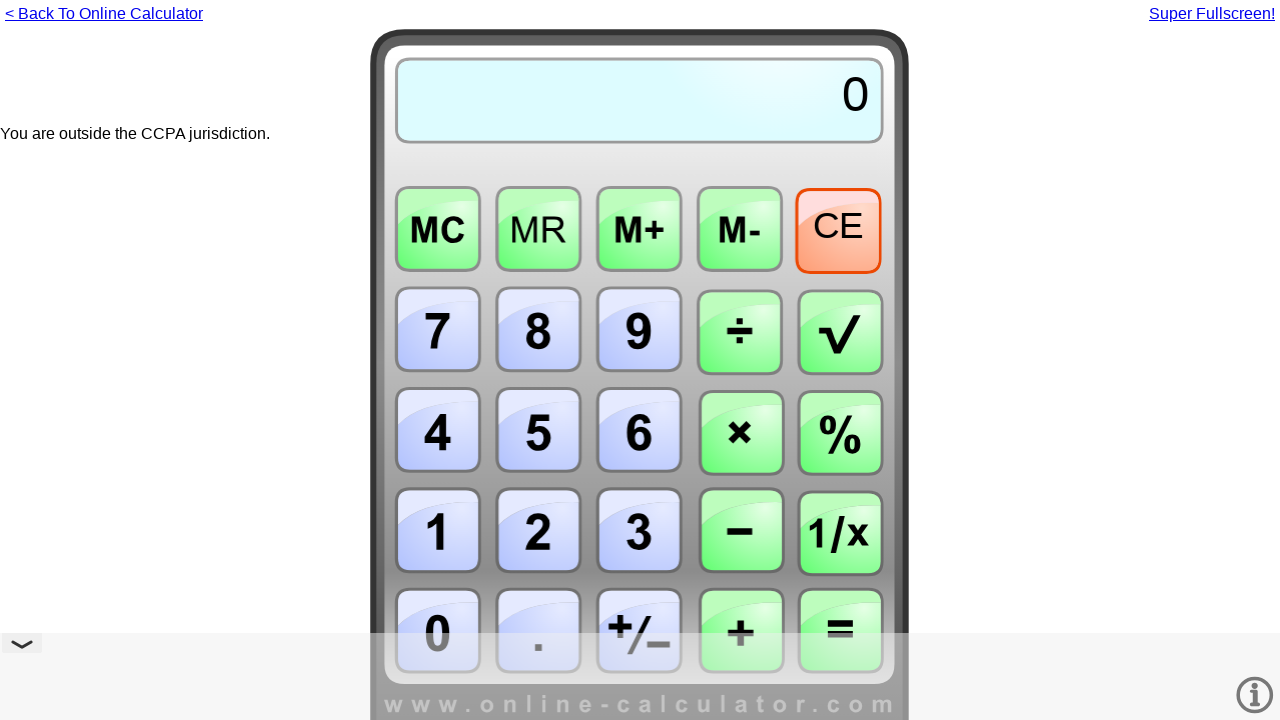

Pressed clear button (c) to clear calculator display
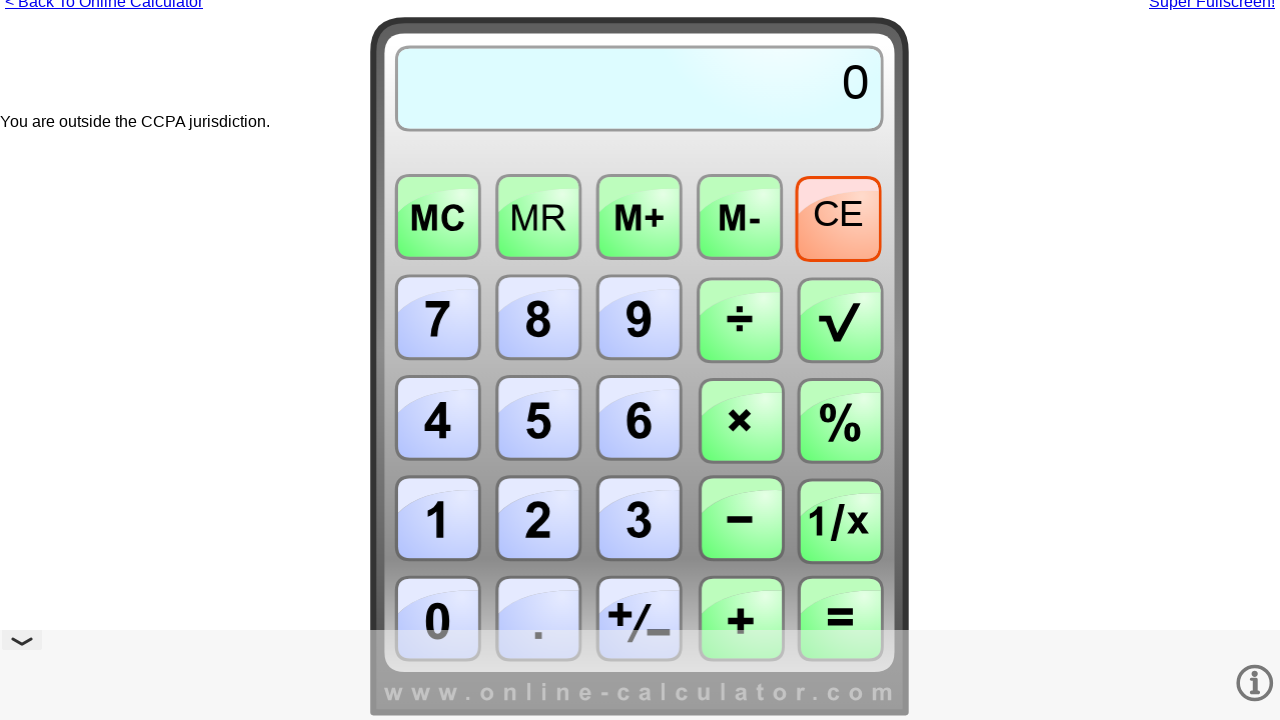

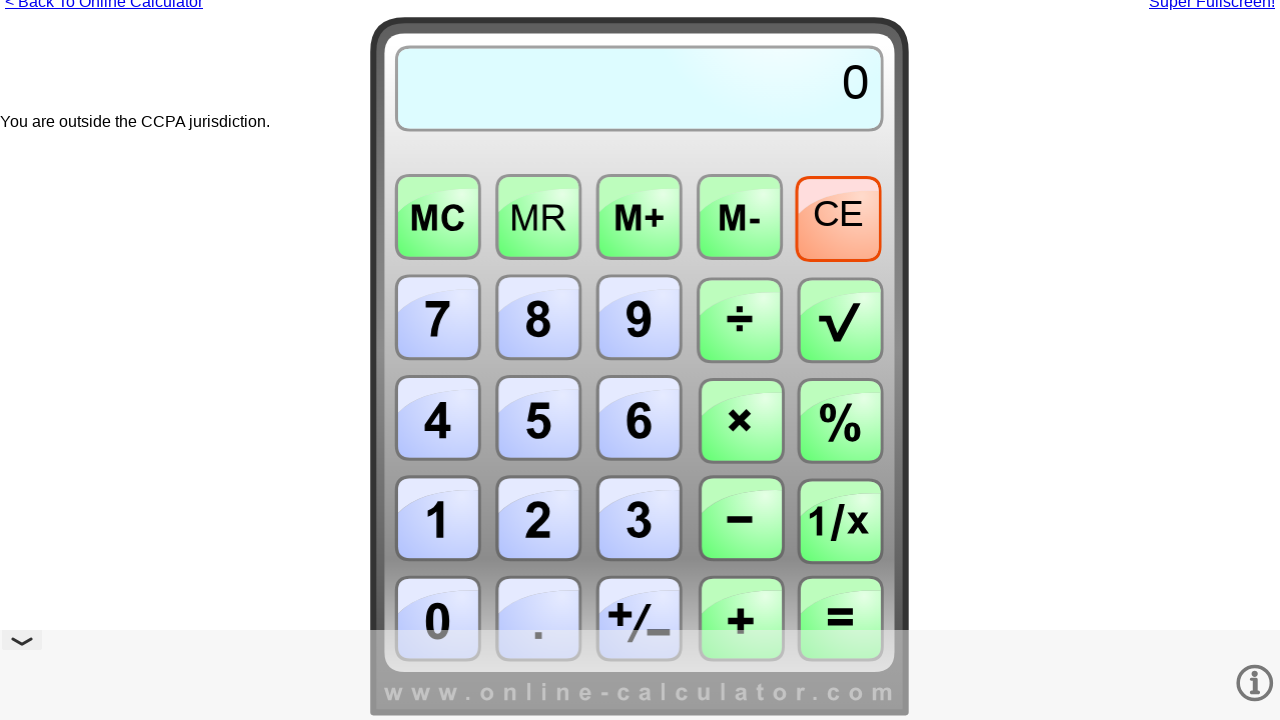